Tests the student registration practice form by filling all fields including personal info, date of birth, subjects, hobbies, file upload, and address, then submits and verifies the confirmation modal shows correct data

Starting URL: https://demoqa.com/automation-practice-form

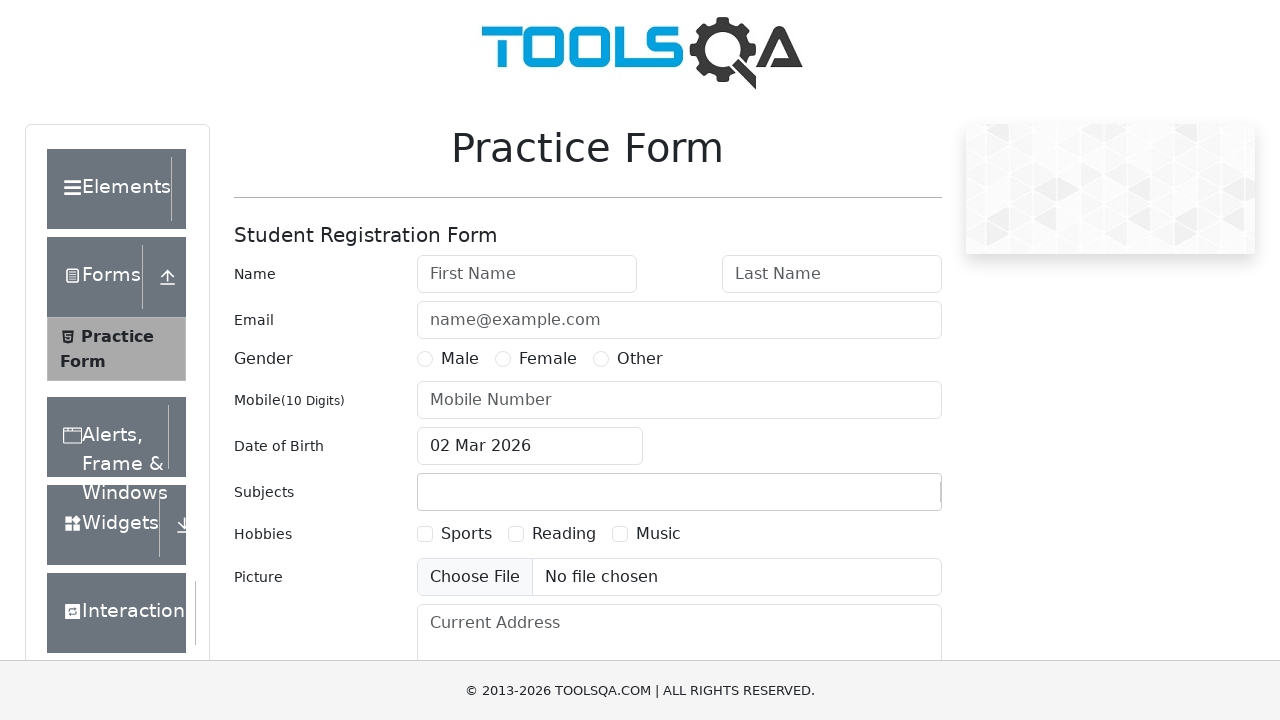

Verified Student Registration Form header is visible
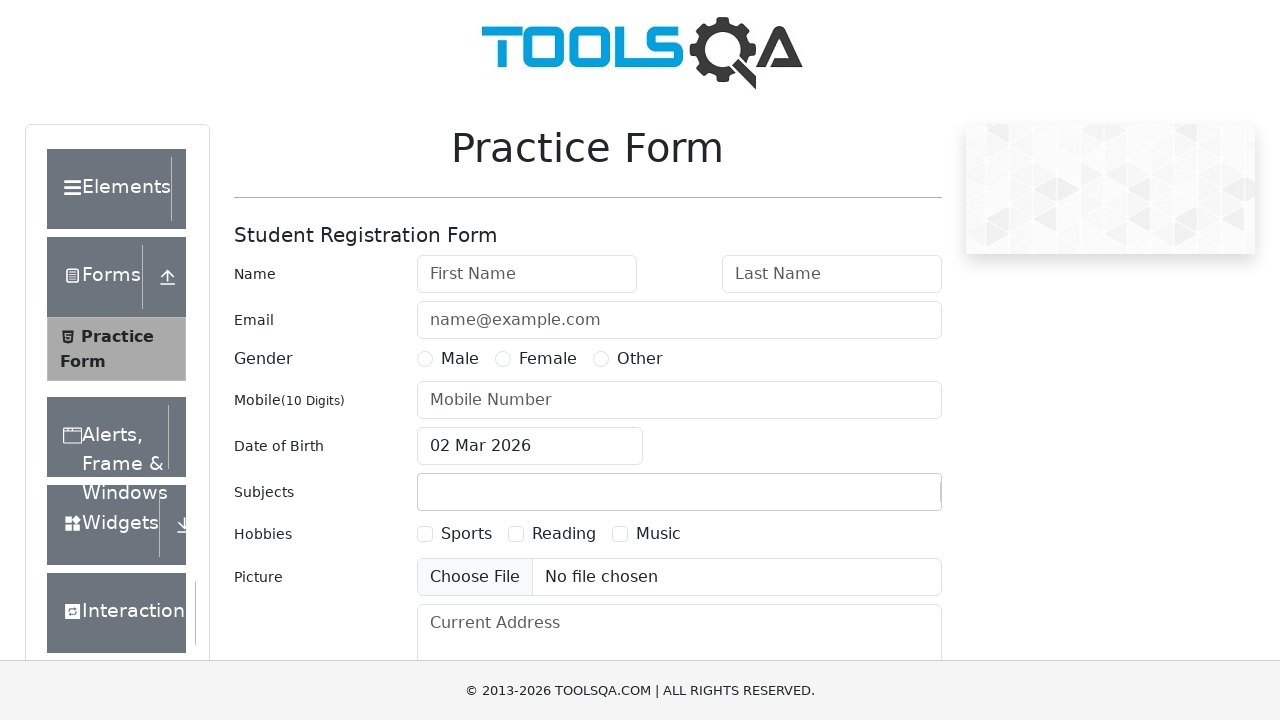

Filled first name field with 'Sergey' on #firstName
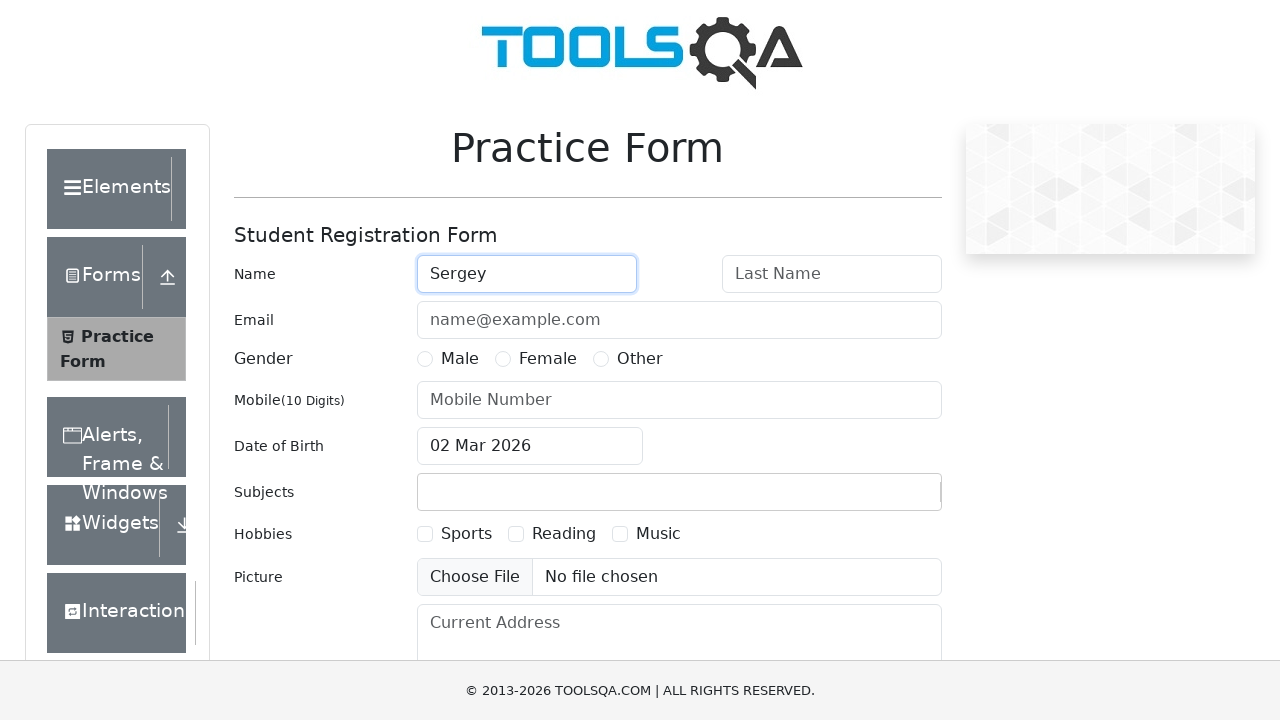

Filled last name field with 'Dubinin' on #lastName
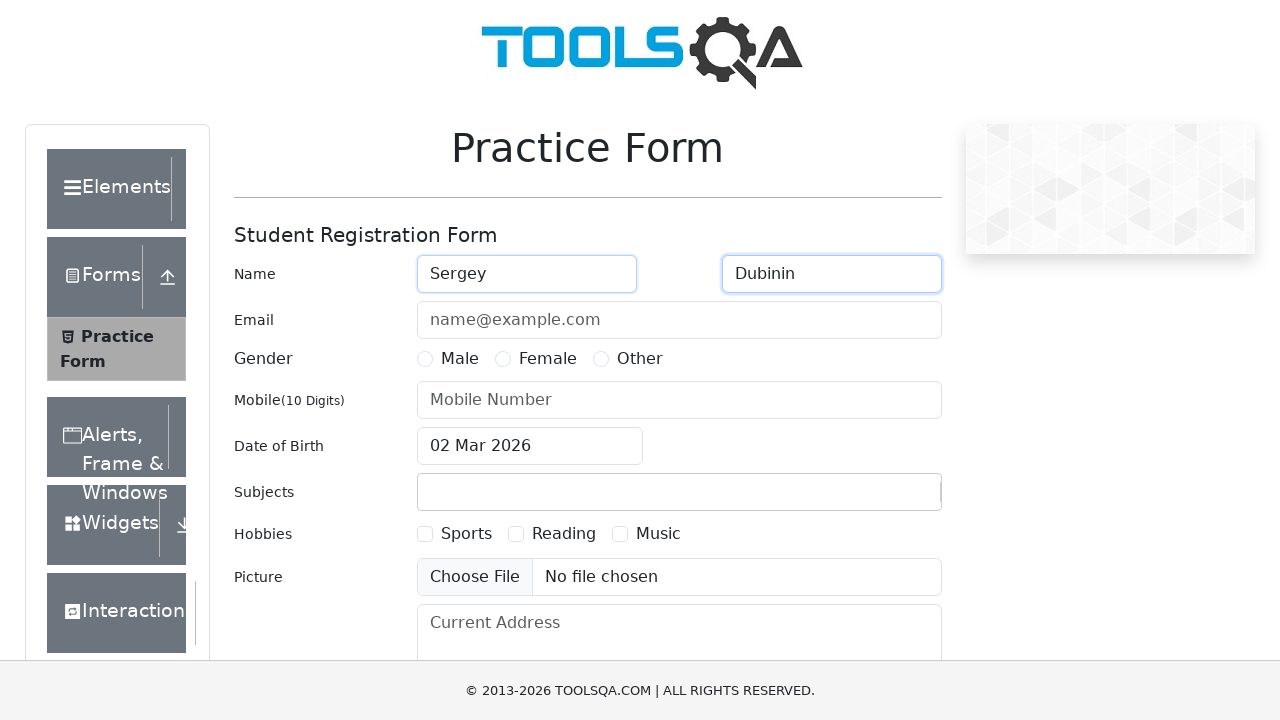

Filled email field with 'sergey@mail.com' on #userEmail
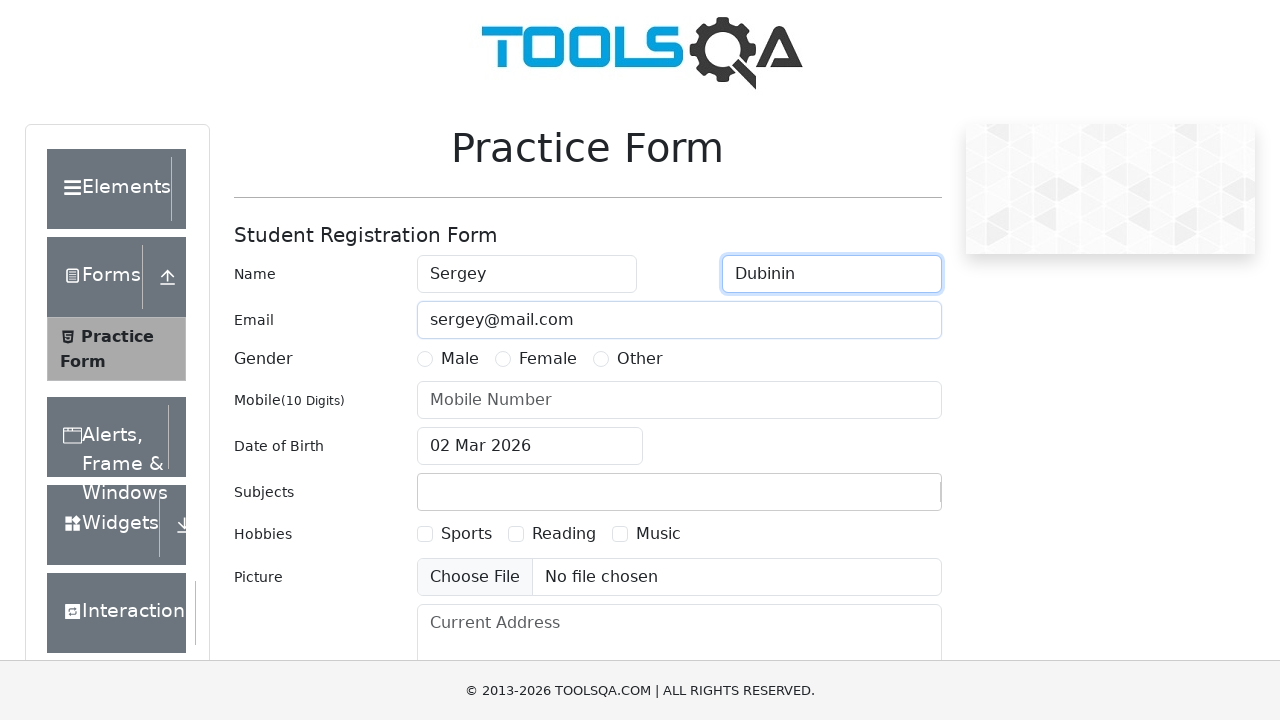

Selected Male gender option at (460, 359) on label[for='gender-radio-1']
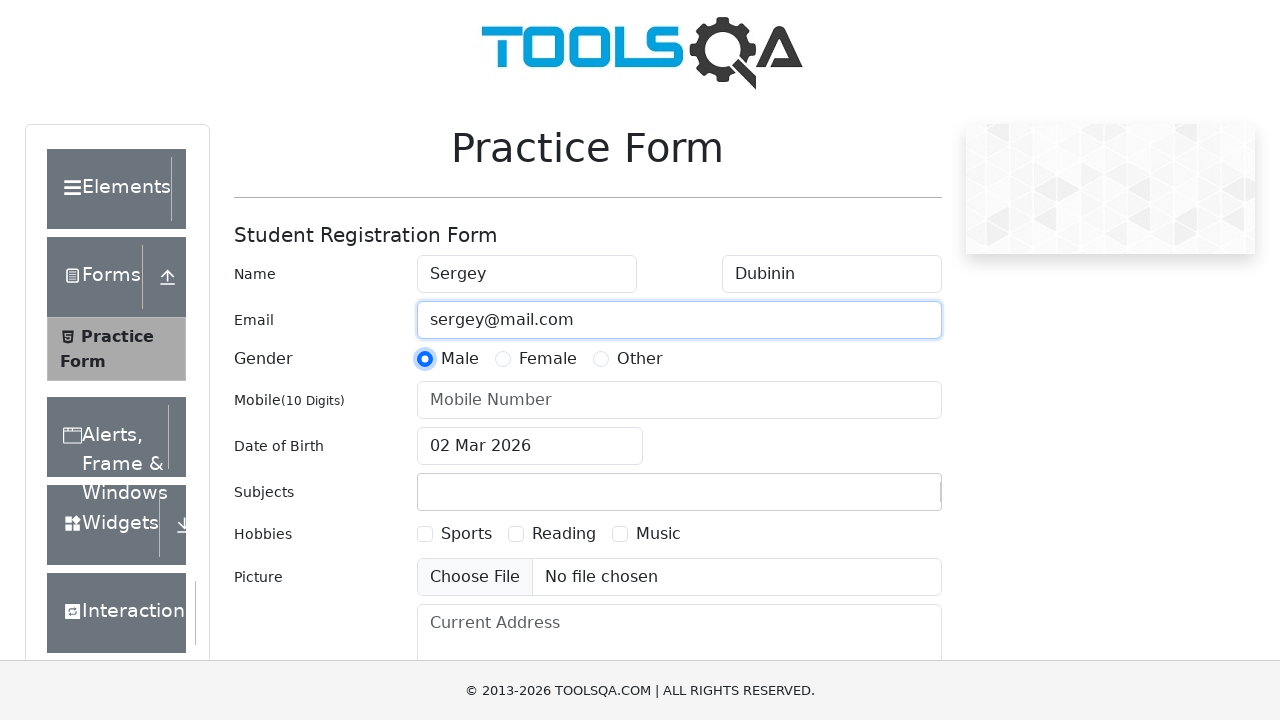

Filled phone number field with '8900500511' on #userNumber
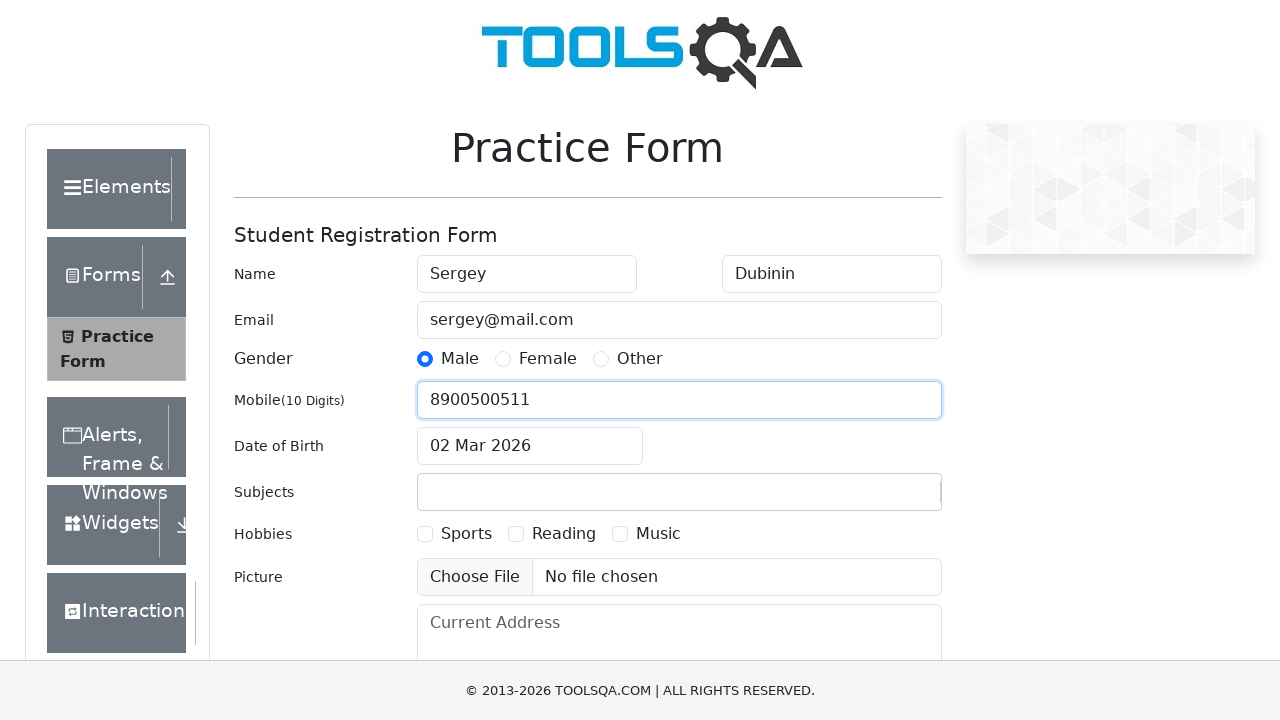

Clicked date of birth input to open date picker at (530, 446) on #dateOfBirthInput
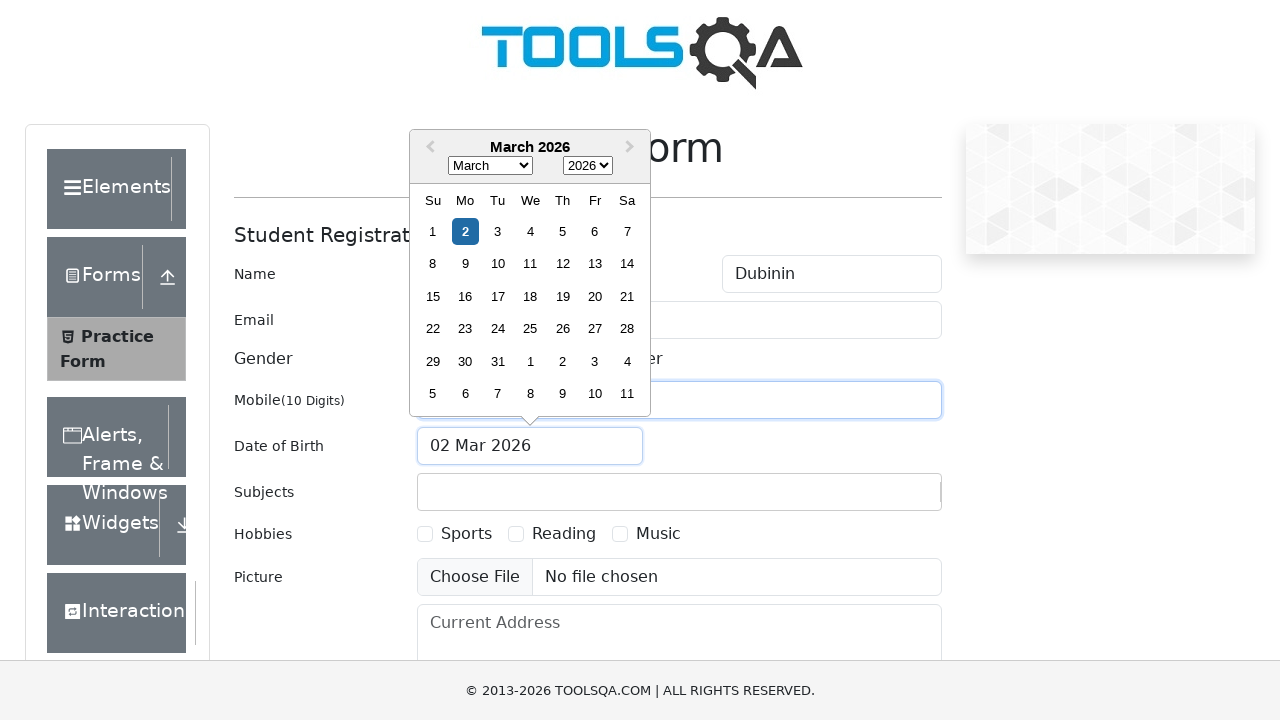

Selected year 1994 from date picker on .react-datepicker__year-select
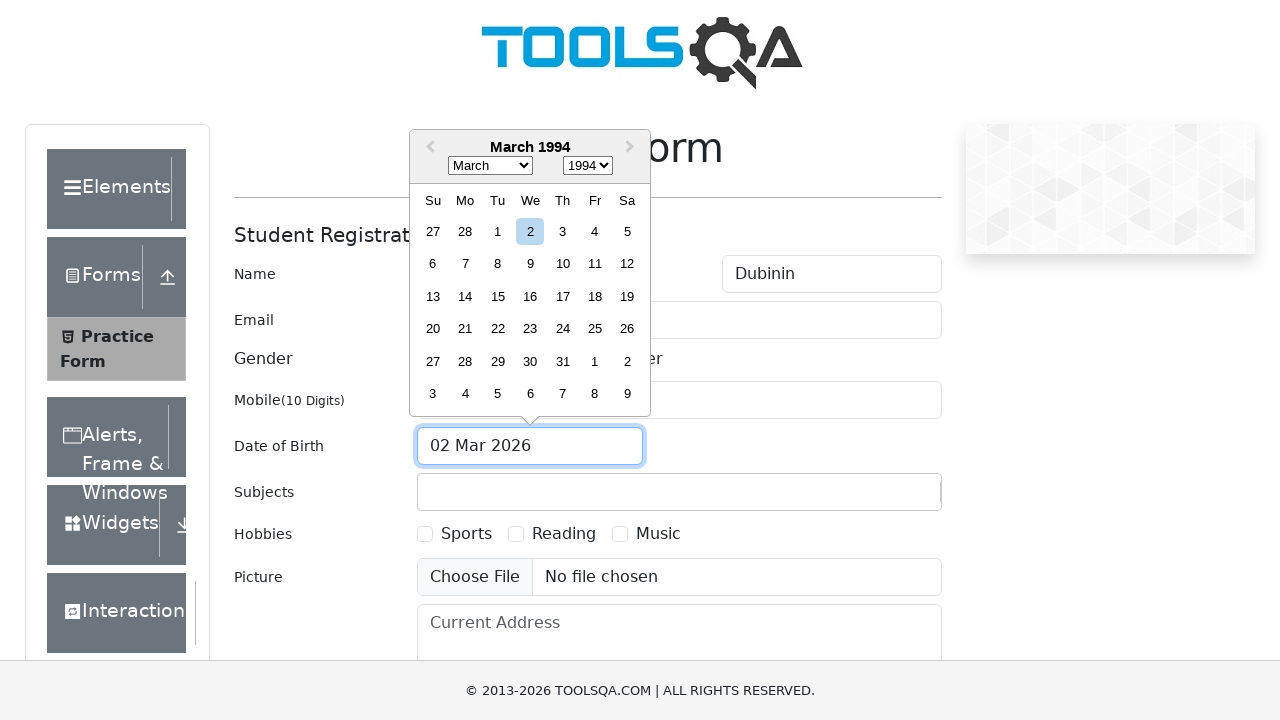

Selected month June (index 5) from date picker on .react-datepicker__month-select
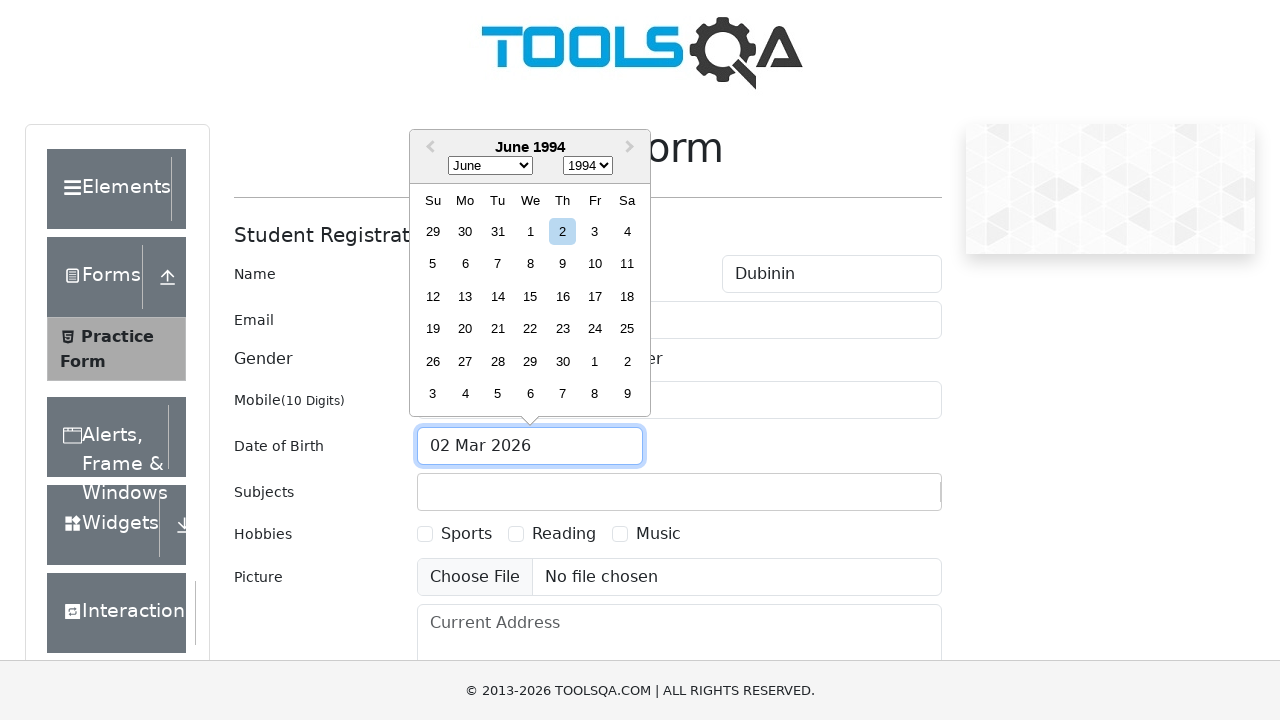

Selected day 30 from date picker at (562, 361) on .react-datepicker__day--030:not(.react-datepicker__day--outside-month)
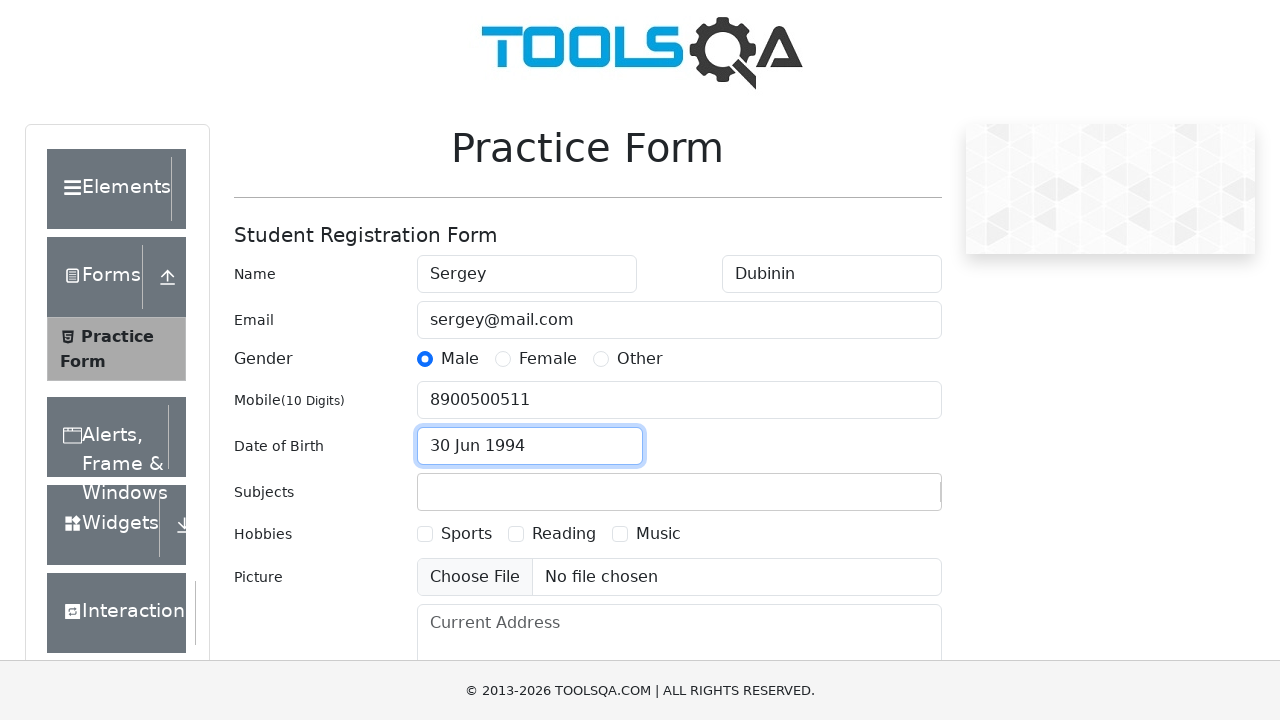

Clicked subjects input field at (430, 492) on #subjectsInput
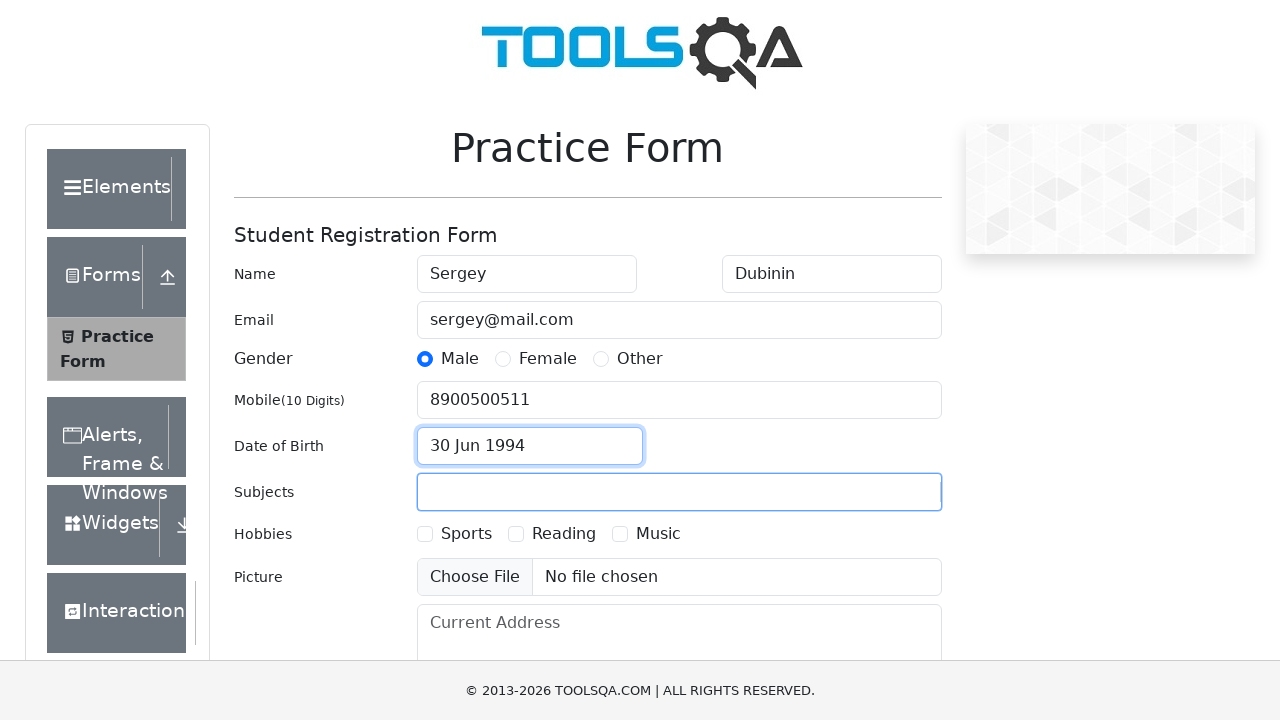

Typed 'English' in subjects field on #subjectsInput
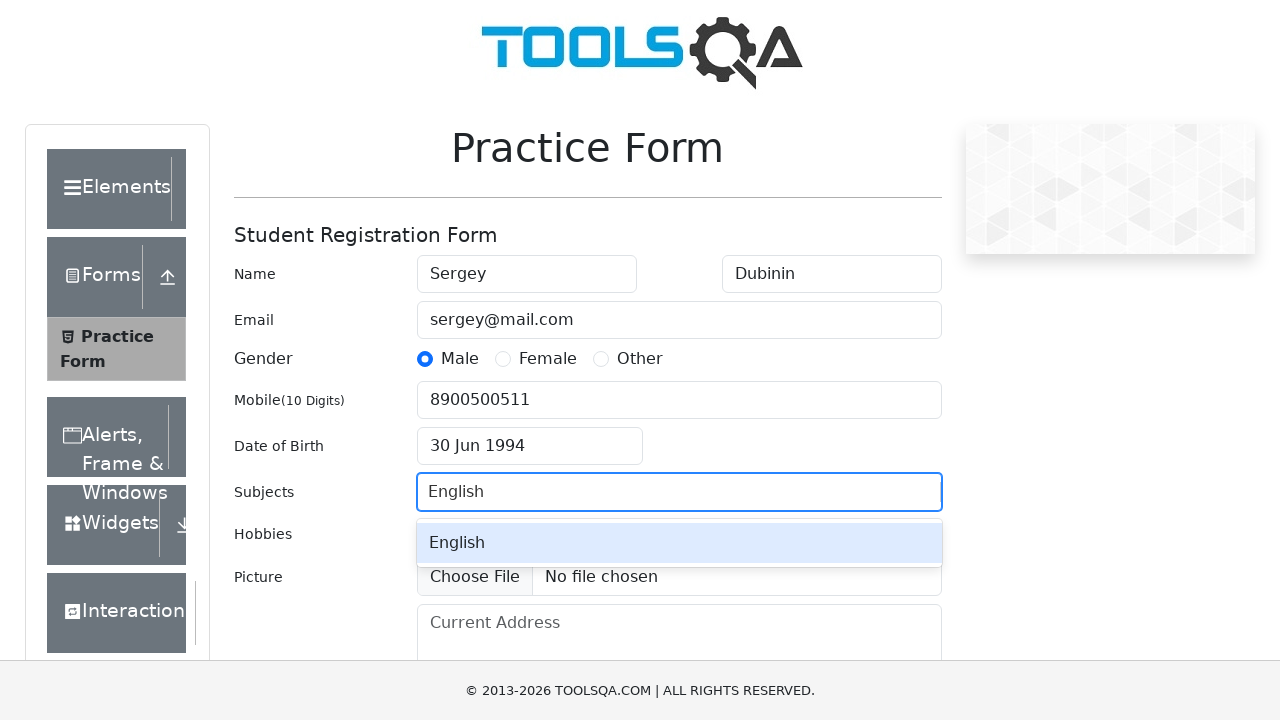

Selected English from autocomplete suggestions at (679, 543) on .subjects-auto-complete__option >> text=English
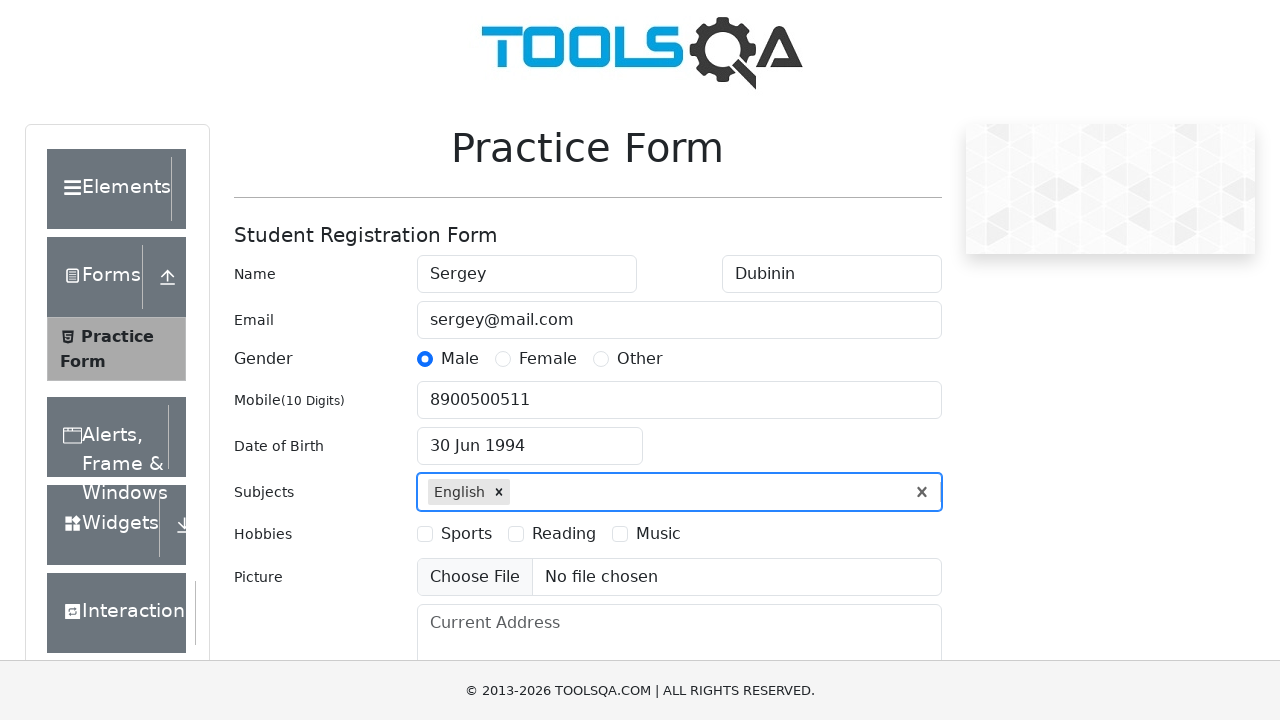

Checked Sports hobby checkbox at (466, 534) on label[for='hobbies-checkbox-1']
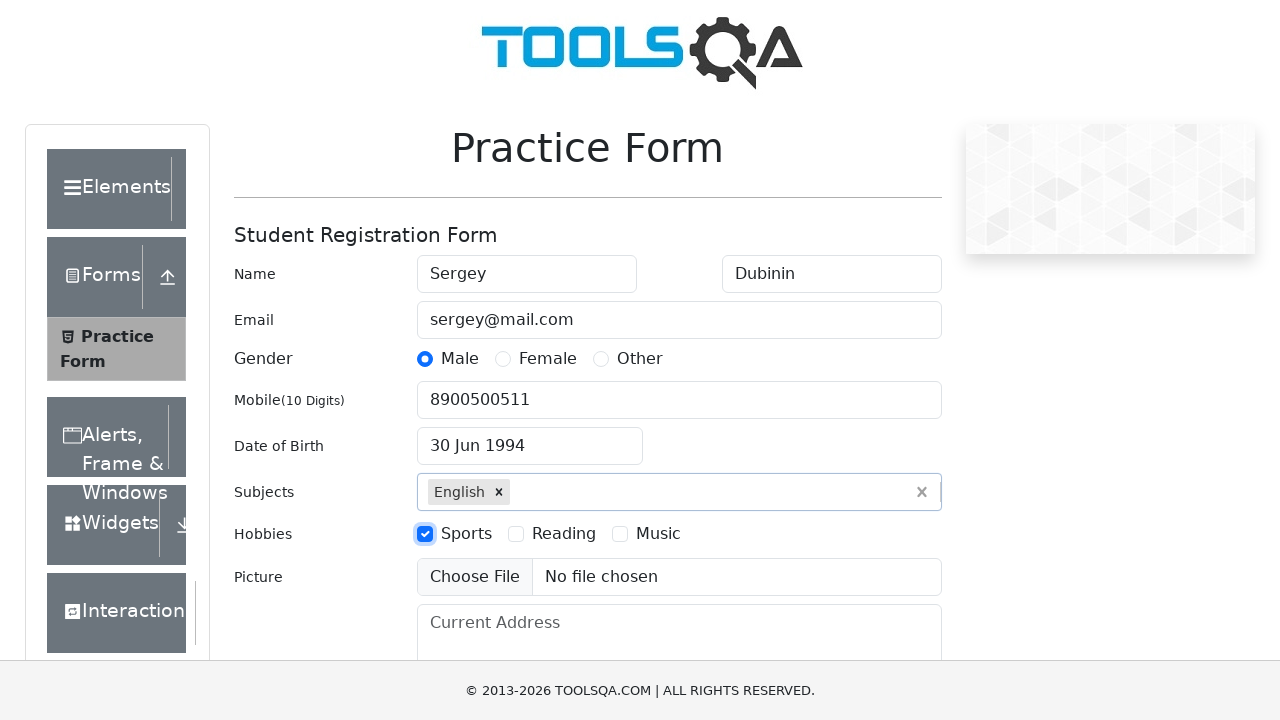

Filled current address field with 'My address' on #currentAddress
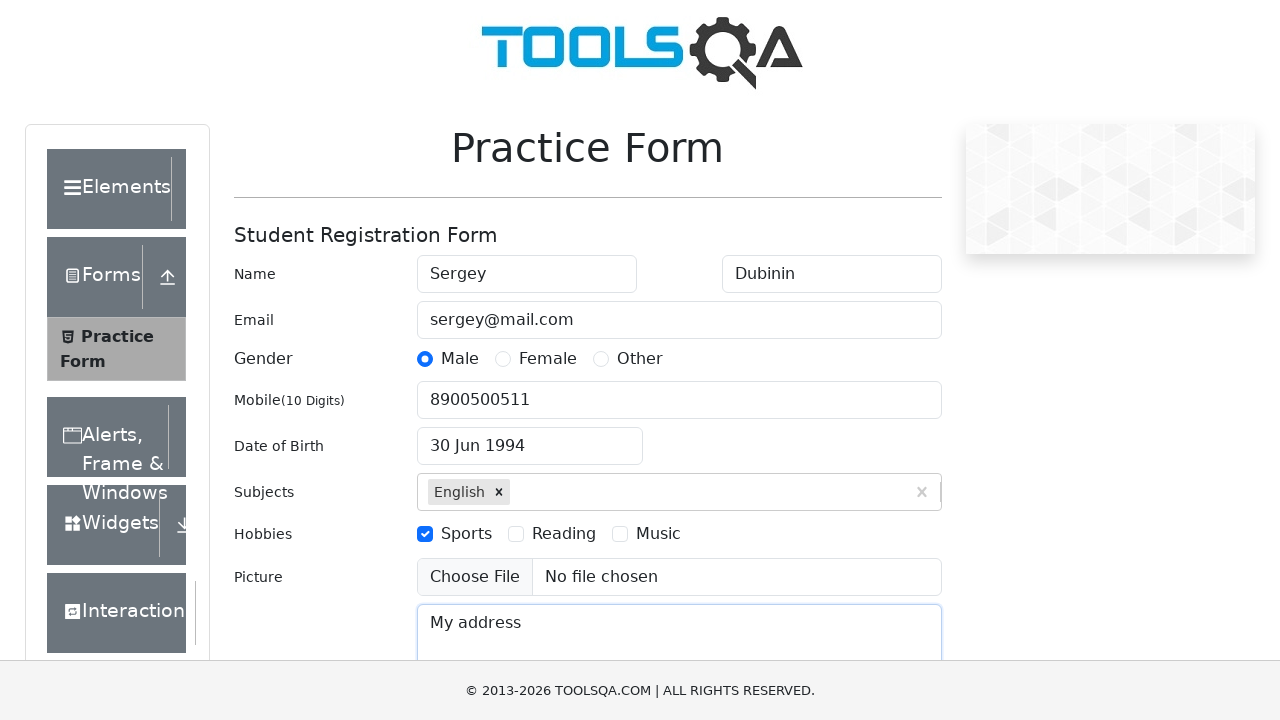

Clicked state dropdown to open options at (527, 437) on #state
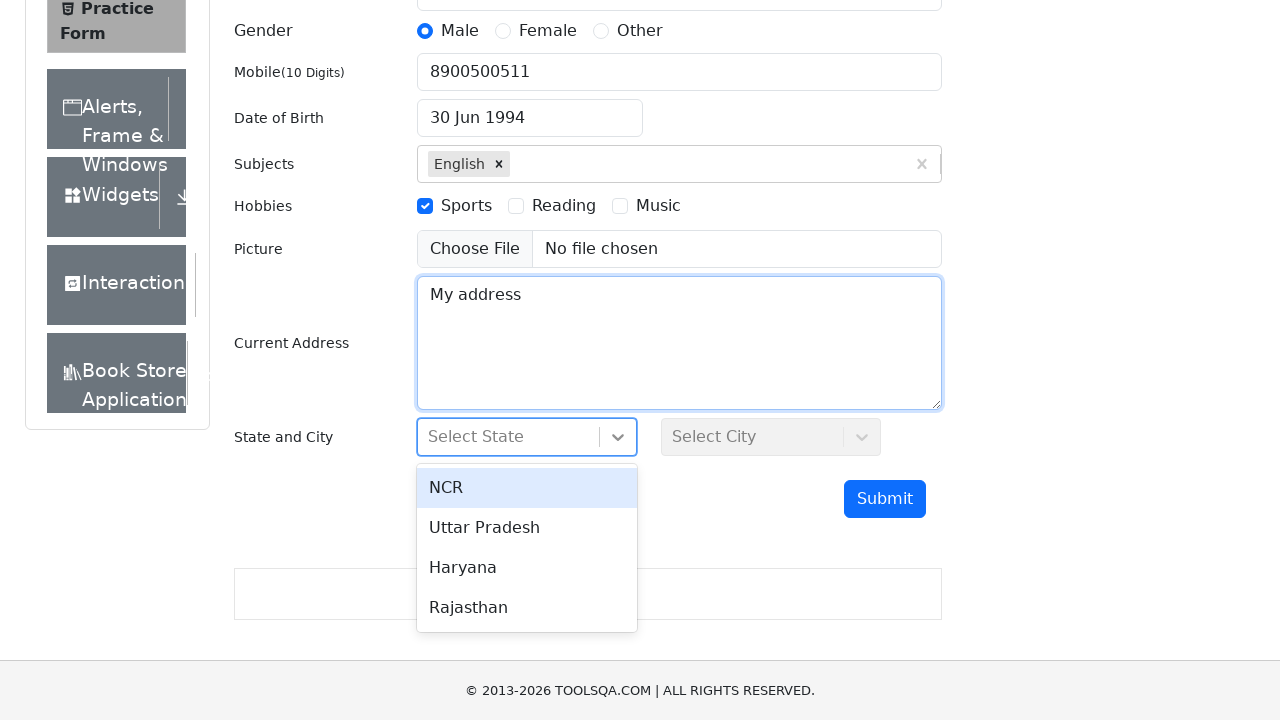

Selected Haryana from state dropdown at (527, 568) on #react-select-3-option-2
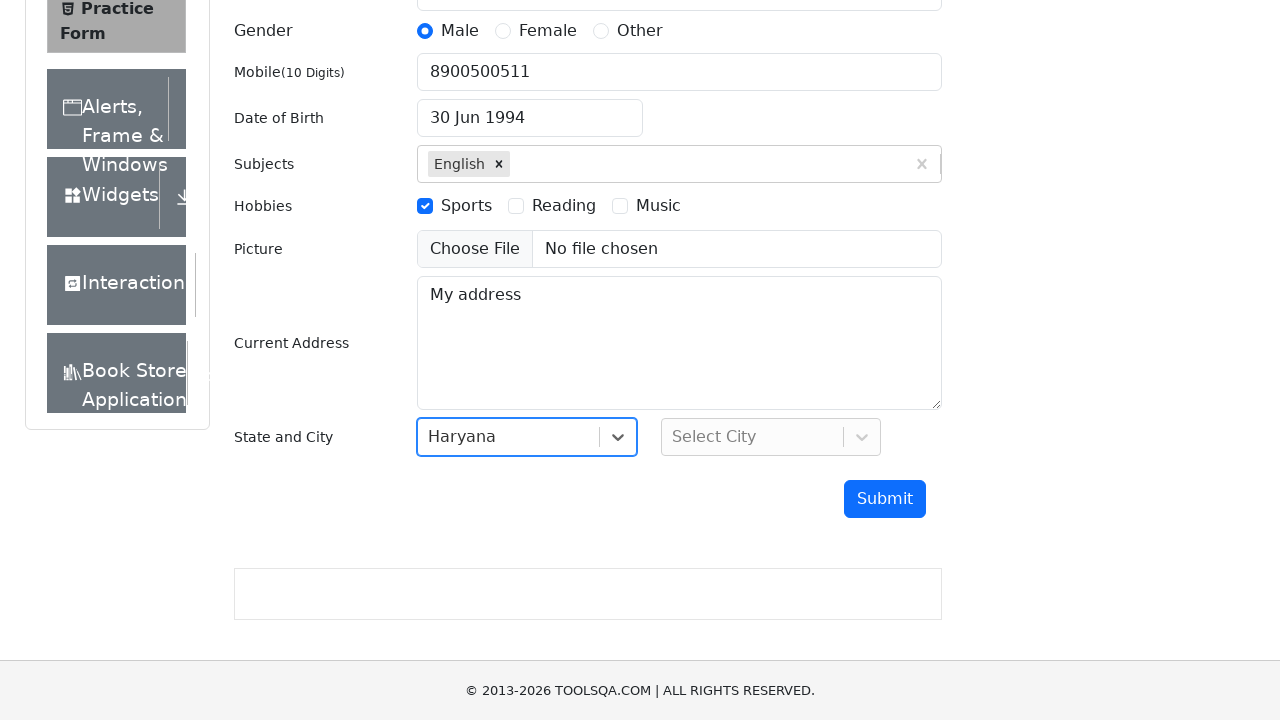

Clicked city dropdown to open options at (771, 437) on #city
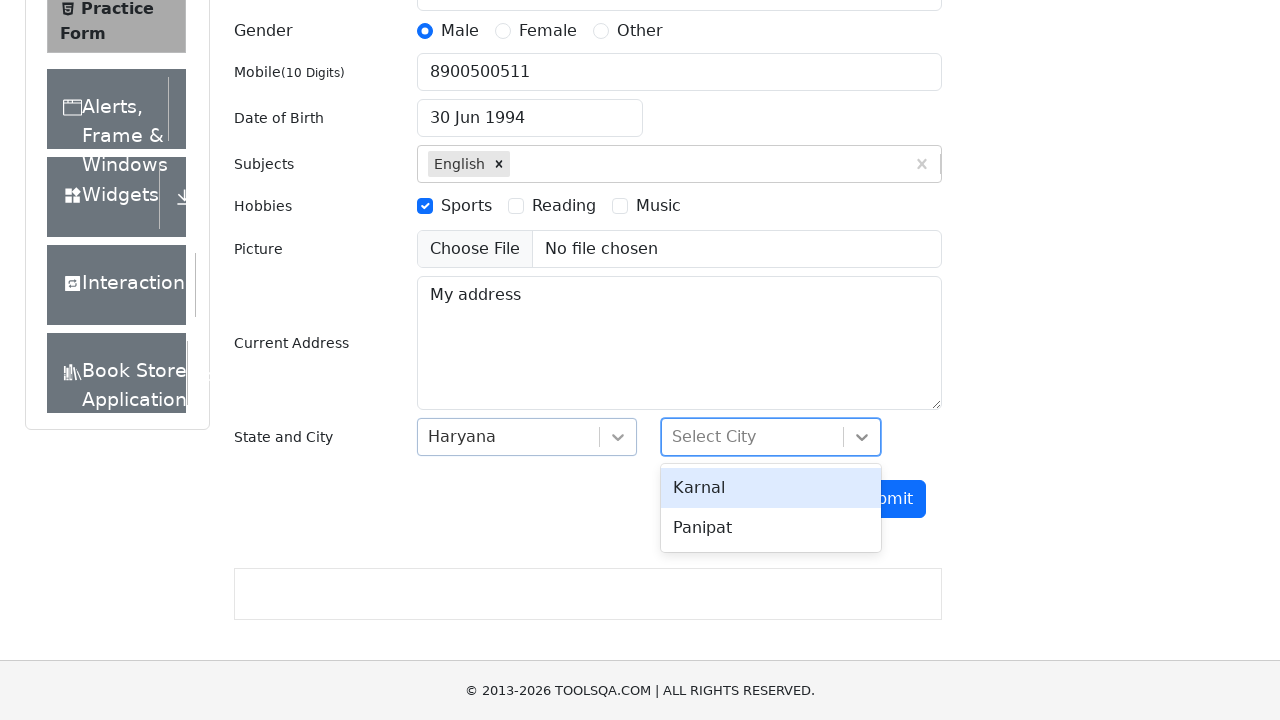

Selected Karnal from city dropdown at (771, 488) on #react-select-4-option-0
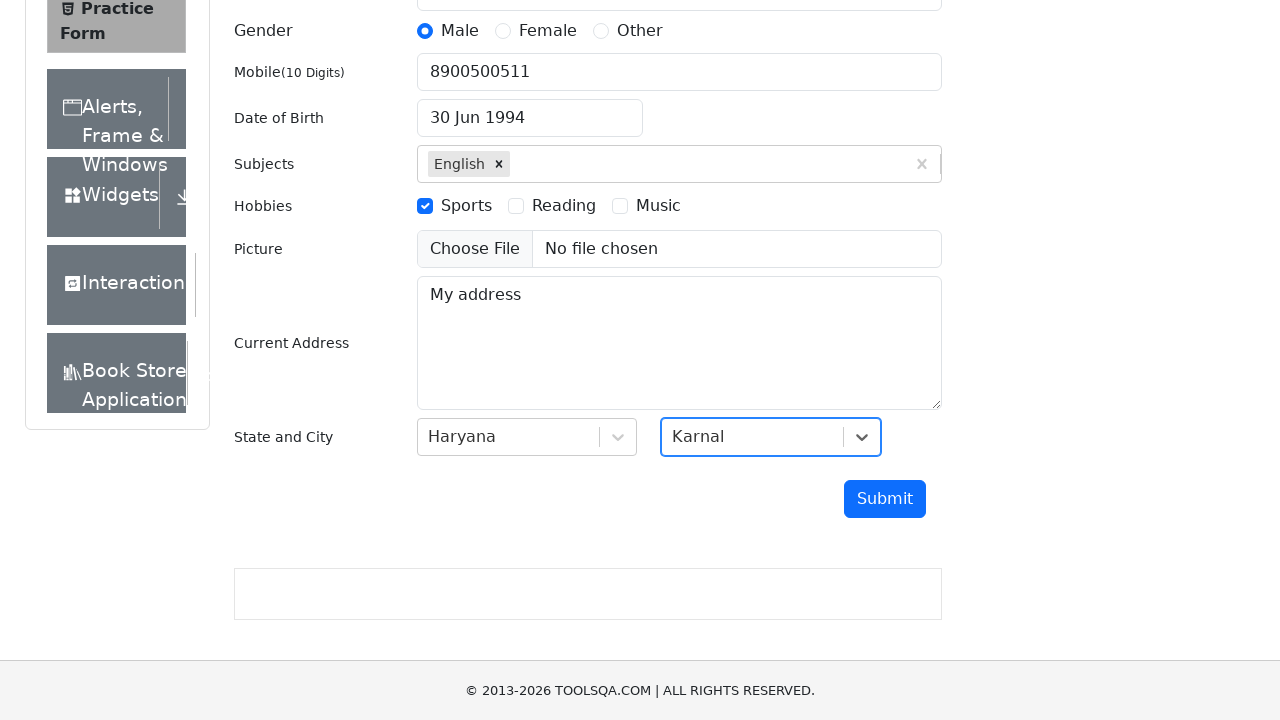

Clicked form submit button at (885, 499) on #submit
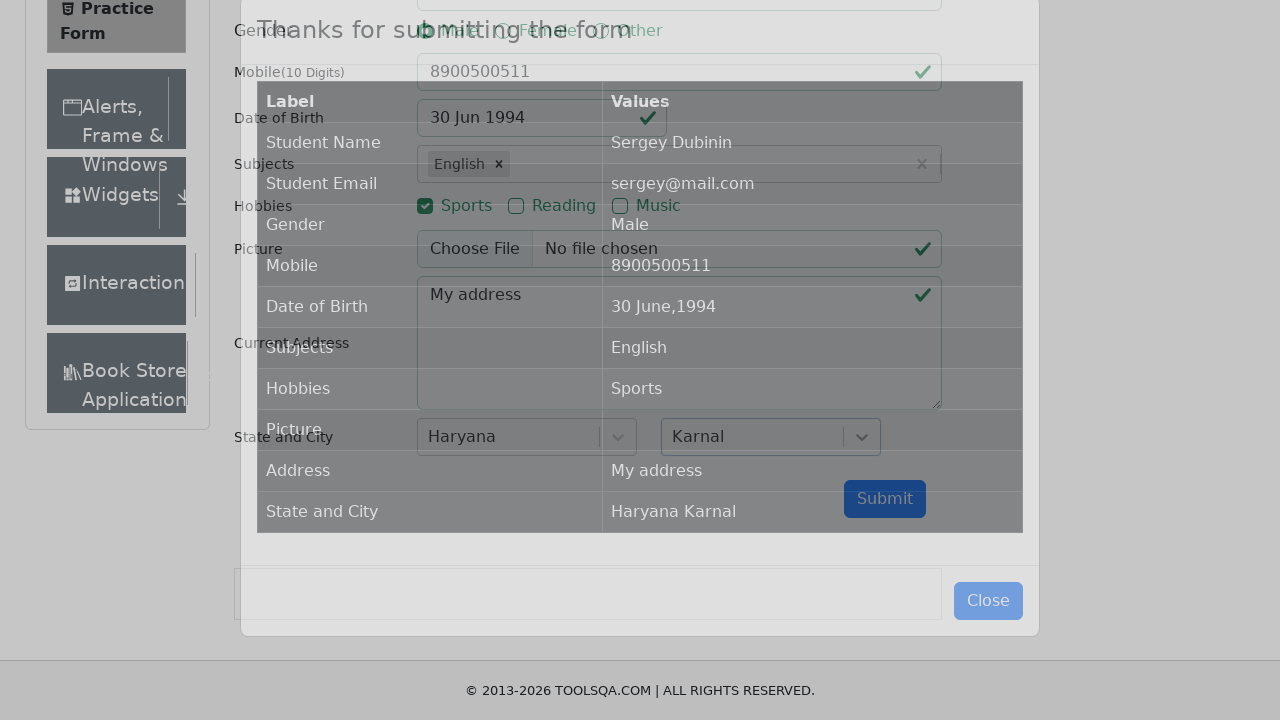

Confirmation modal appeared with success message
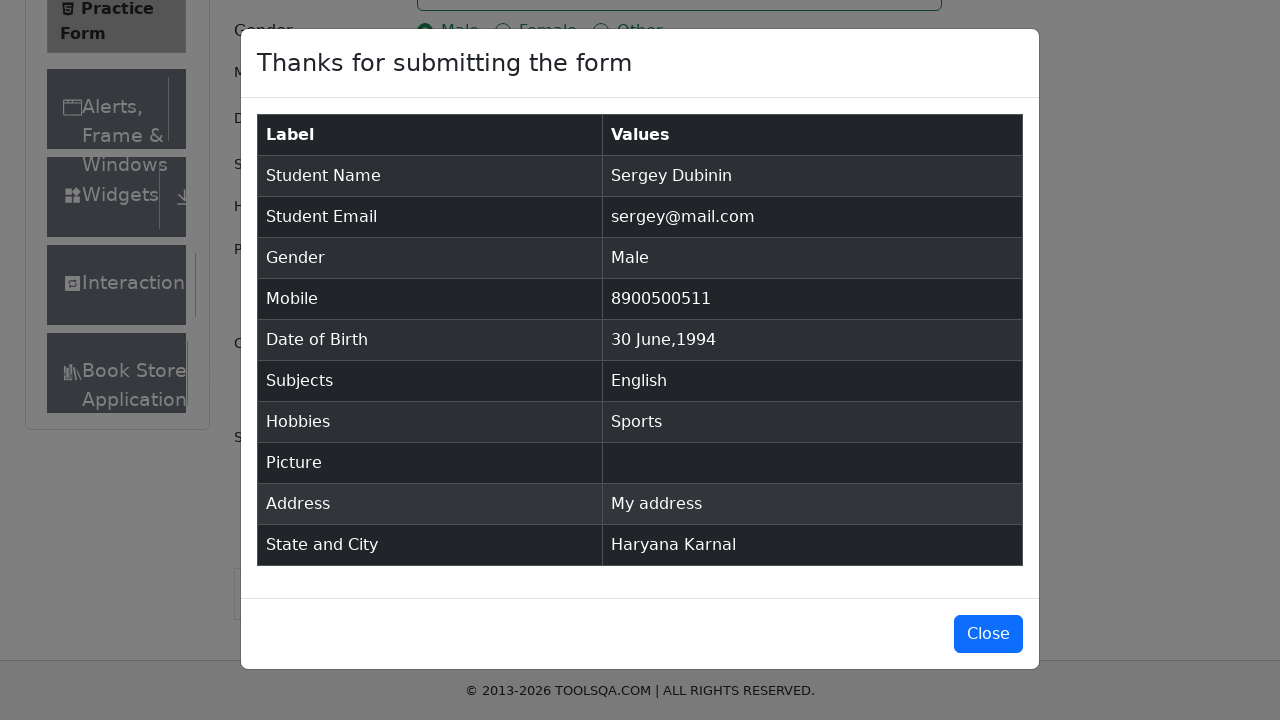

Verified full name 'Sergey Dubinin' displayed in confirmation modal
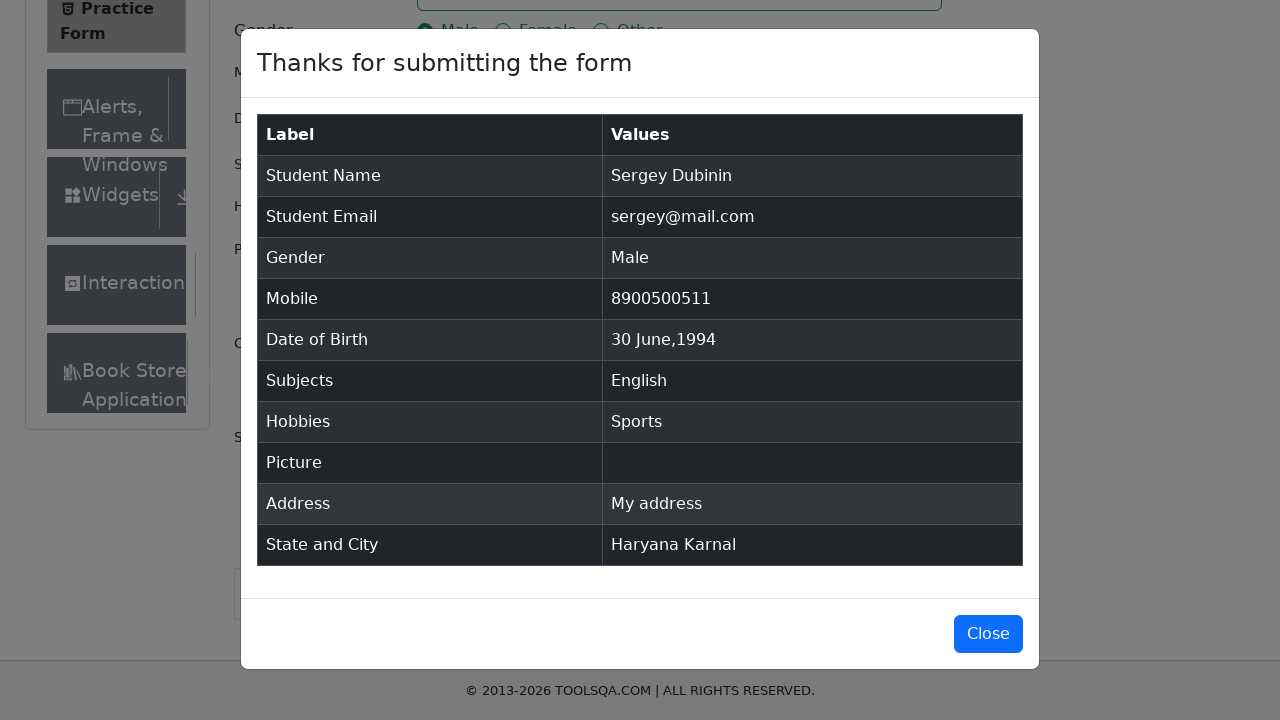

Verified email 'sergey@mail.com' displayed in confirmation modal
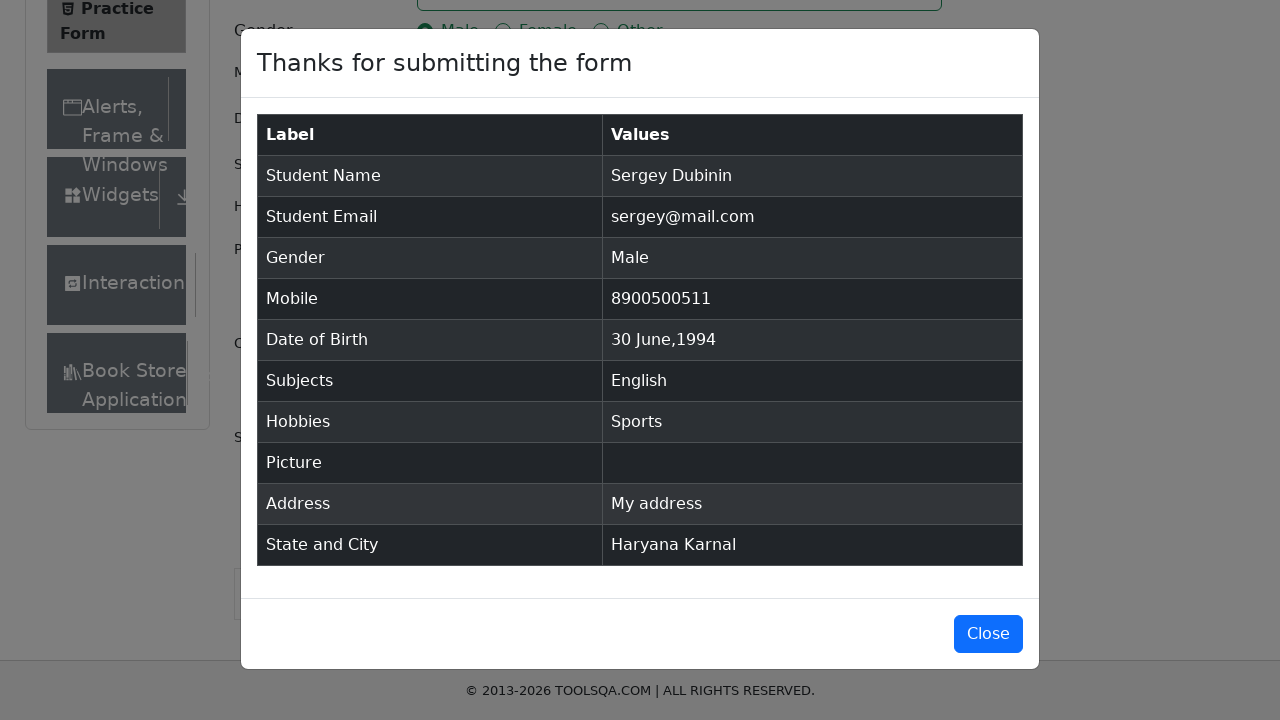

Clicked button to close confirmation modal at (988, 634) on #closeLargeModal
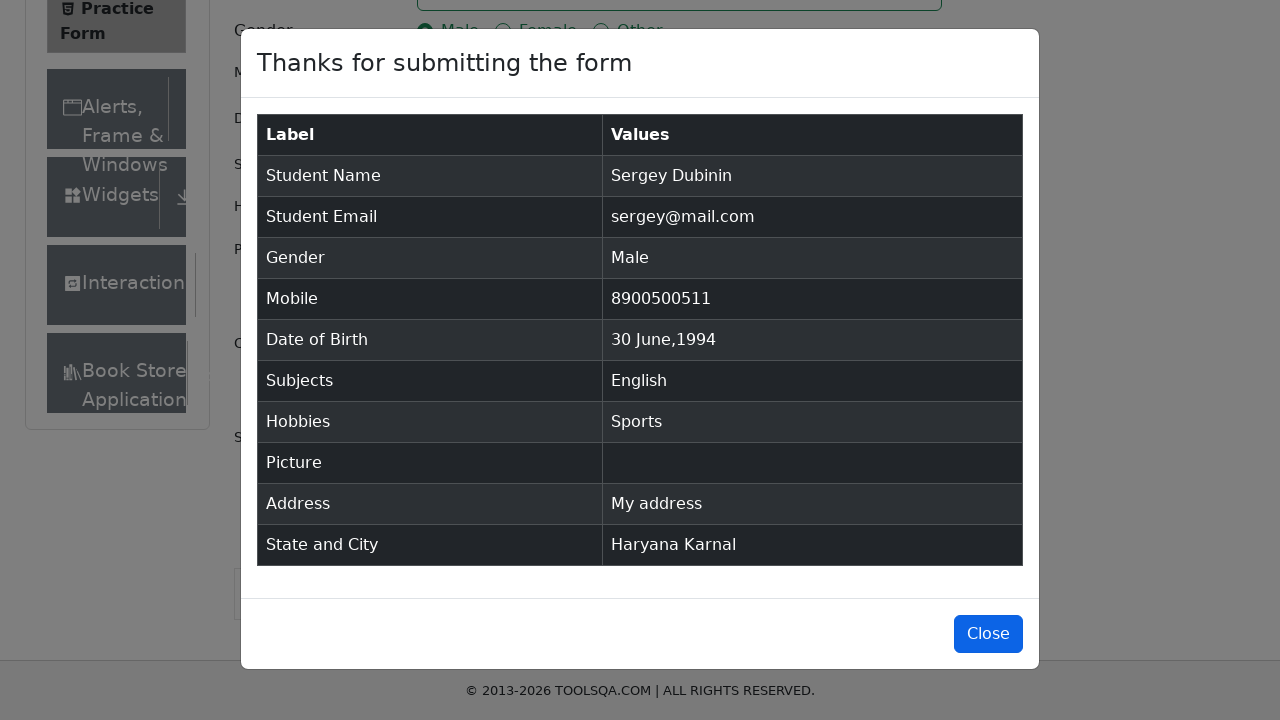

Verified returned to Student Registration Form page after closing modal
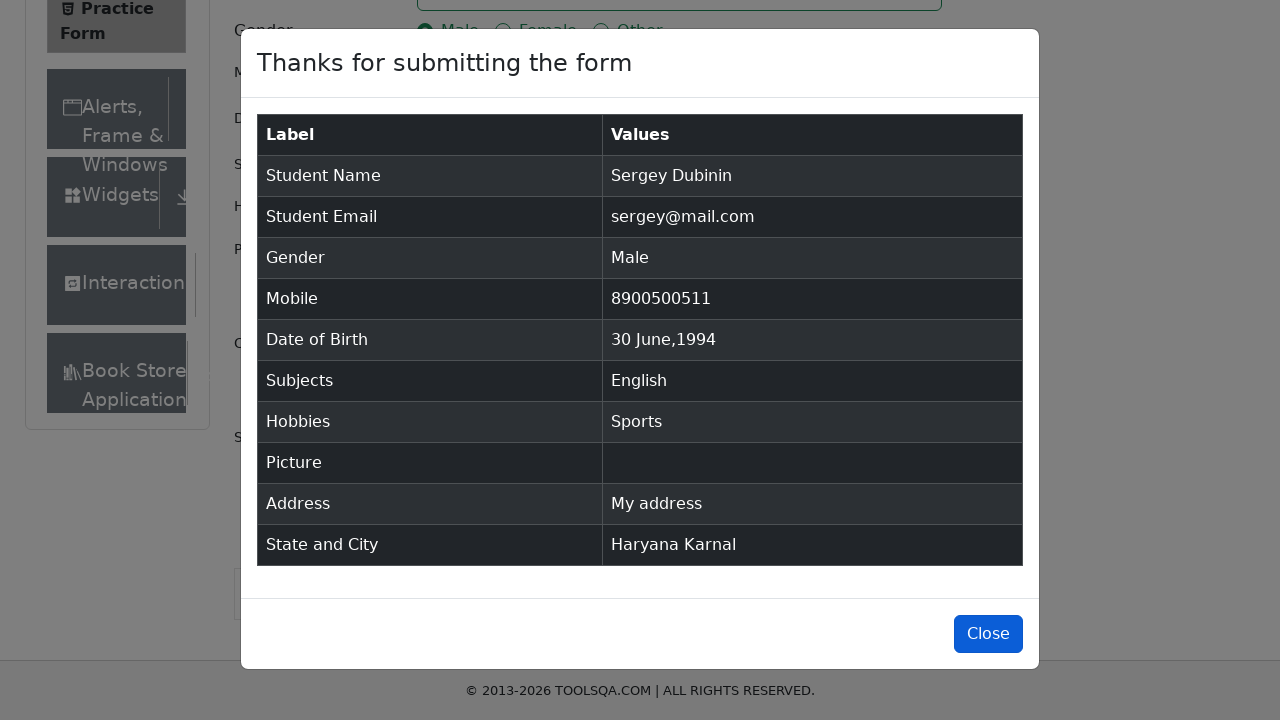

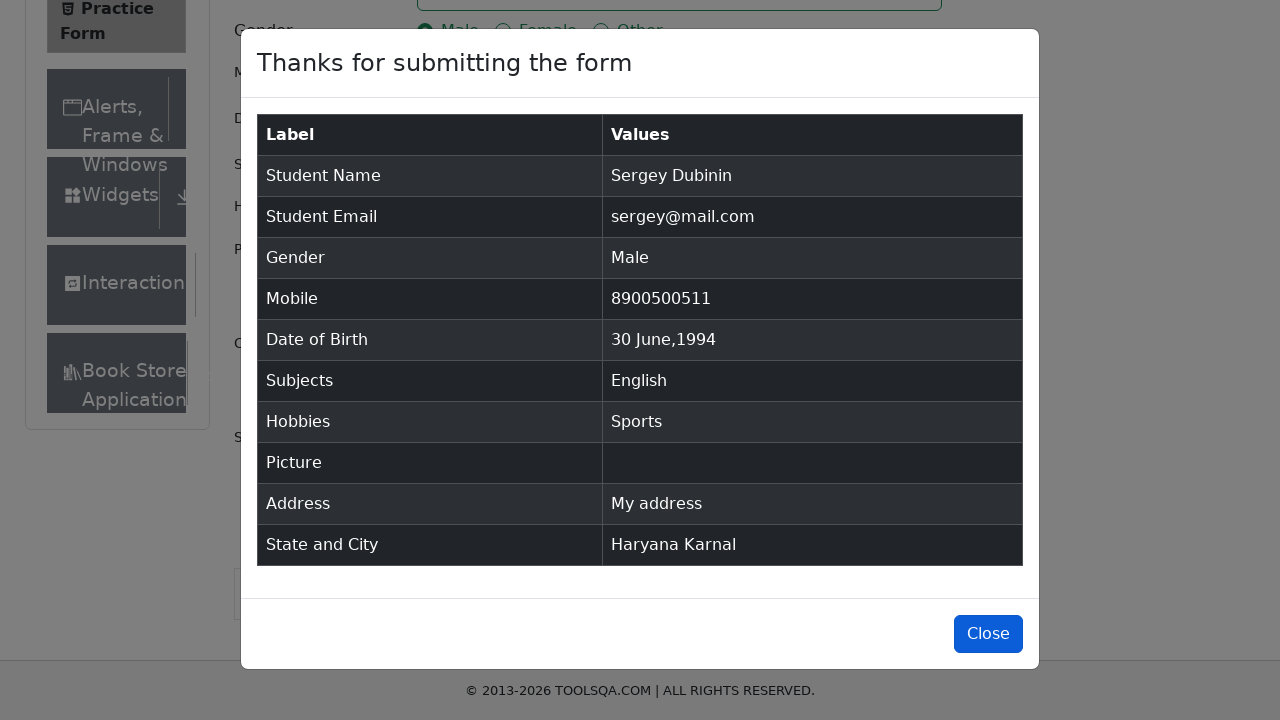